Tests alert handling functionality by triggering different types of alerts (simple alert and confirmation dialog) and interacting with them

Starting URL: https://rahulshettyacademy.com/AutomationPractice/

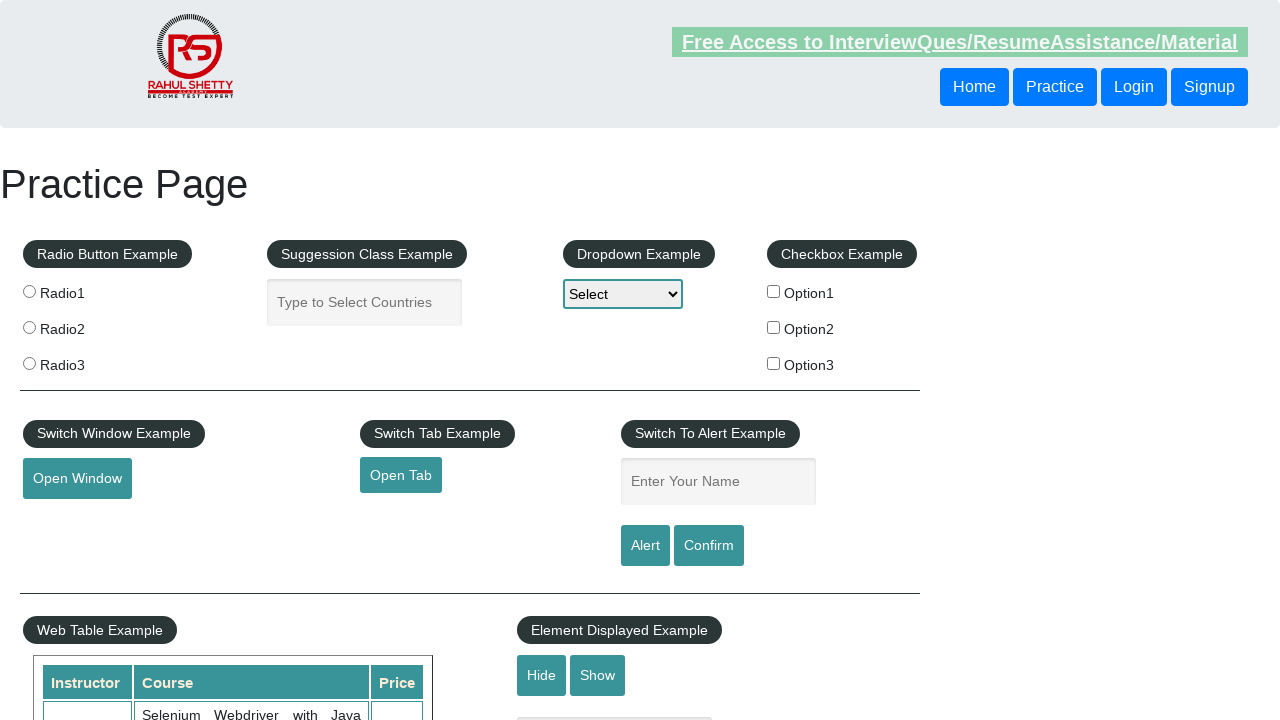

Filled input field with 'Tejas' for alert test on input.inputs
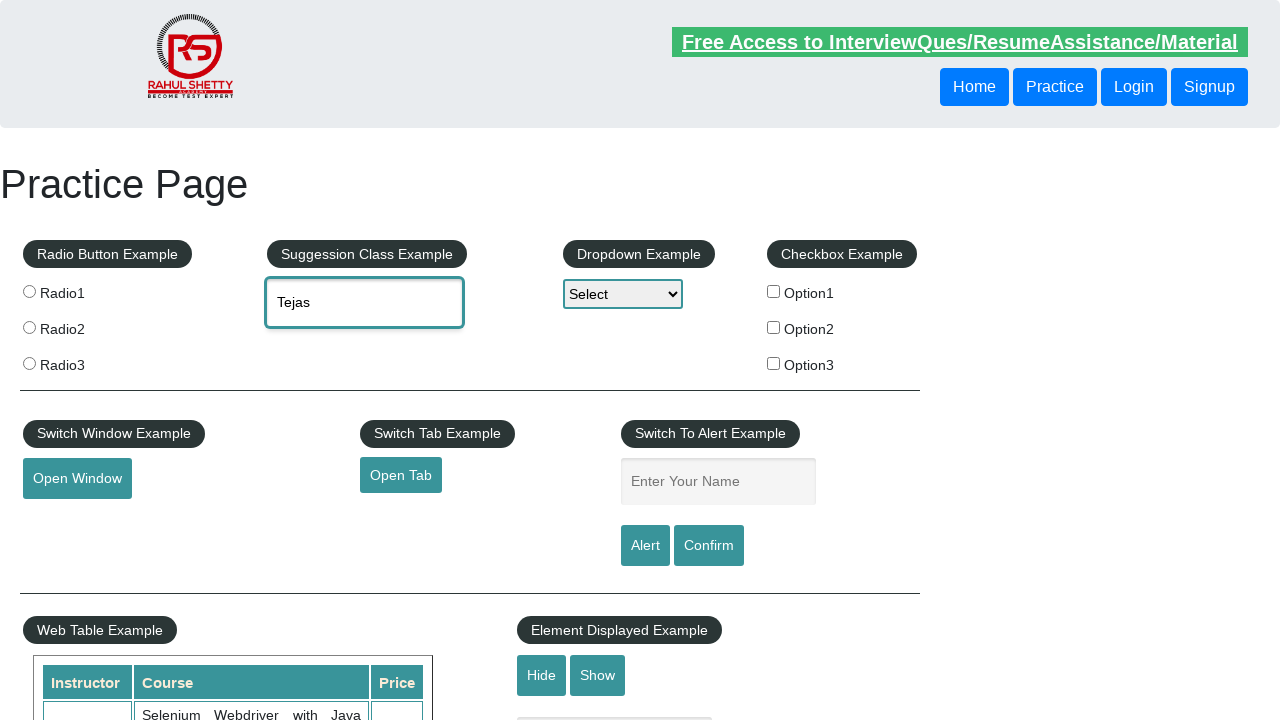

Clicked alert button to trigger simple alert at (645, 546) on #alertbtn
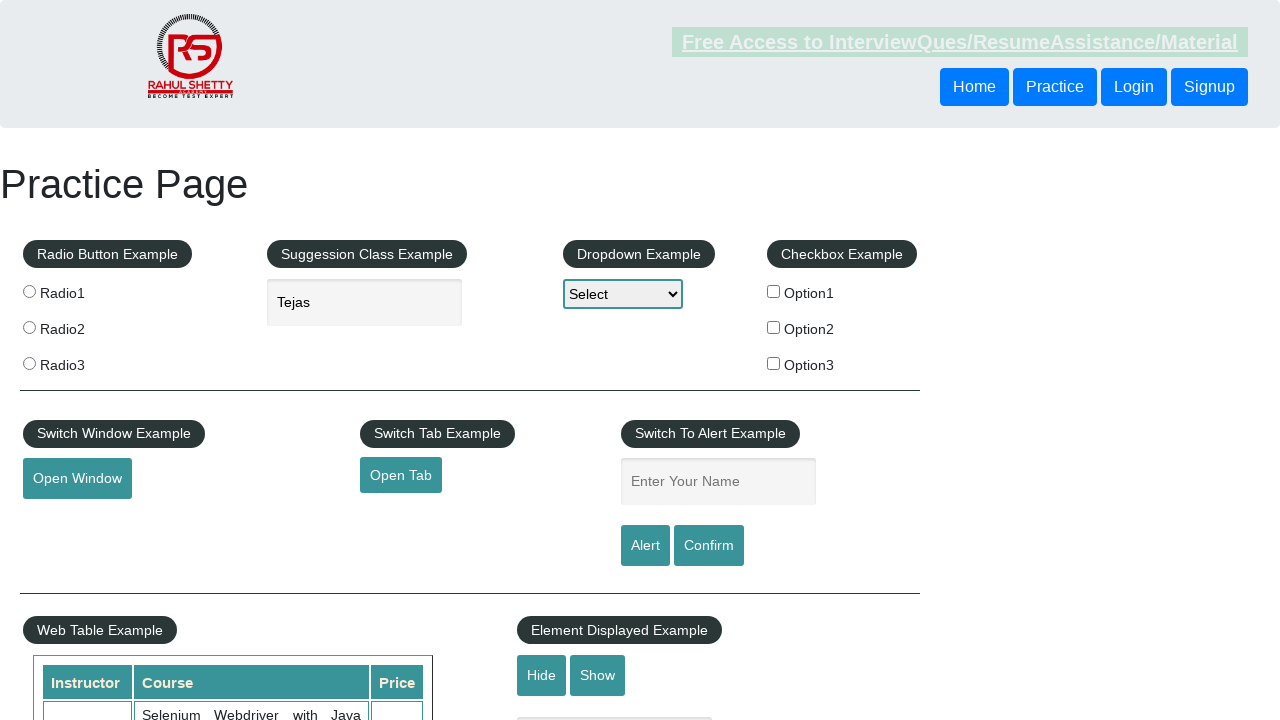

Accepted the simple alert dialog
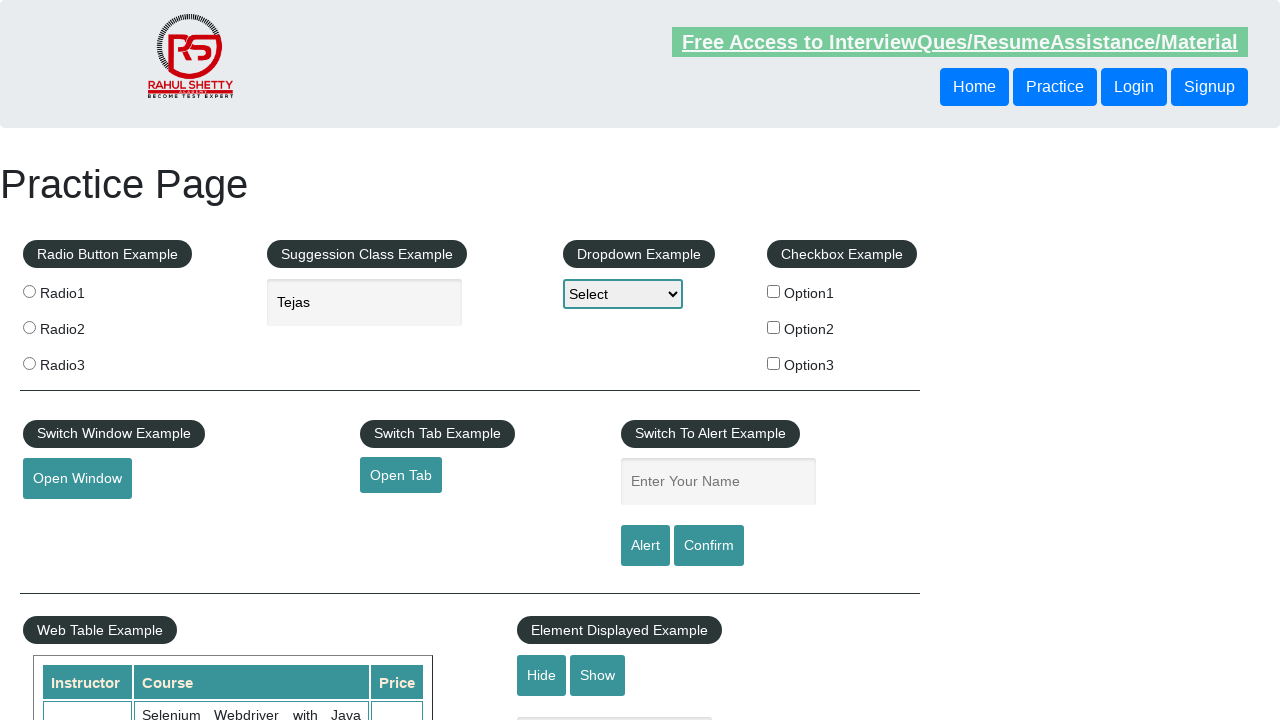

Filled input field with 'Tejas' for confirmation dialog test on input.inputs
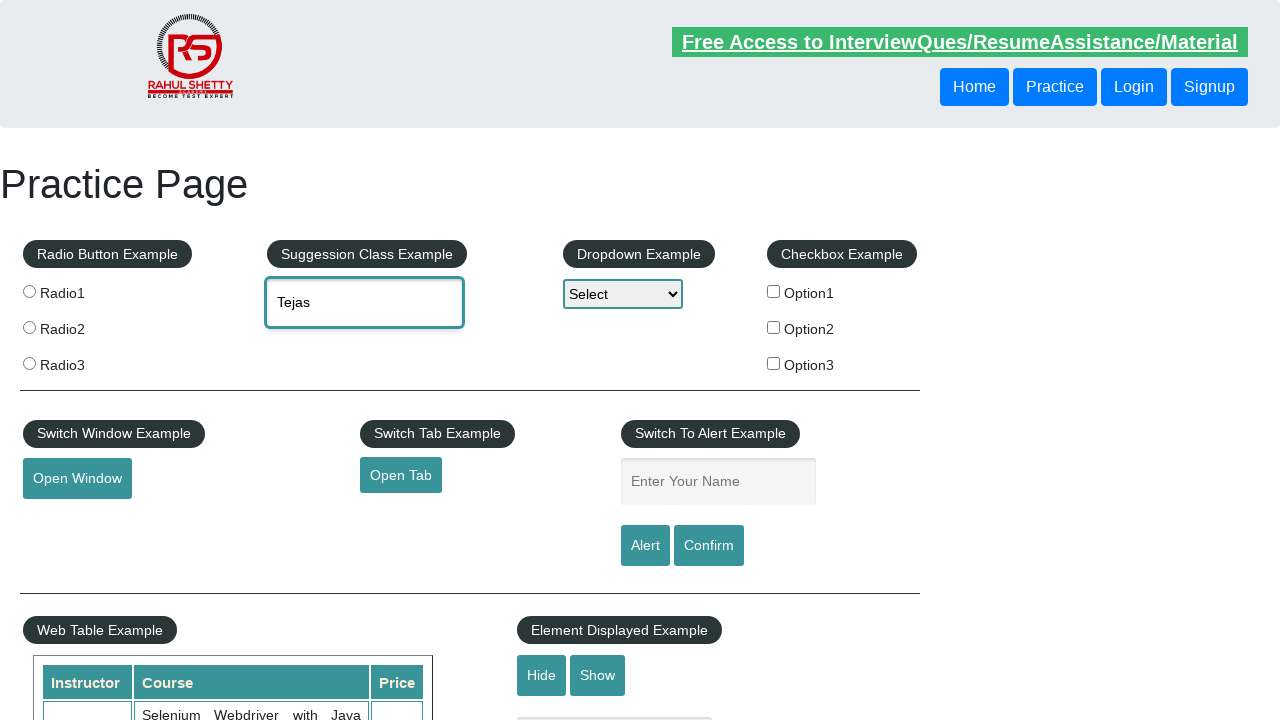

Clicked confirm button to trigger confirmation dialog at (709, 546) on #confirmbtn
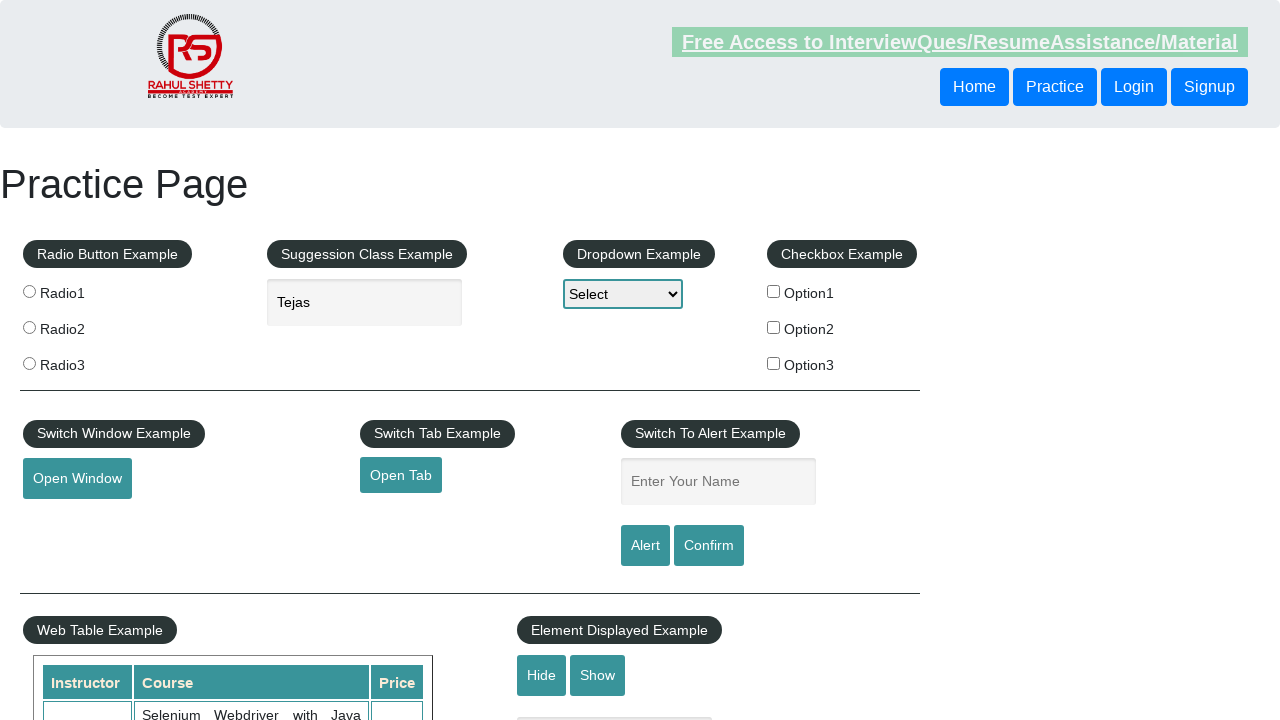

Dismissed the confirmation dialog
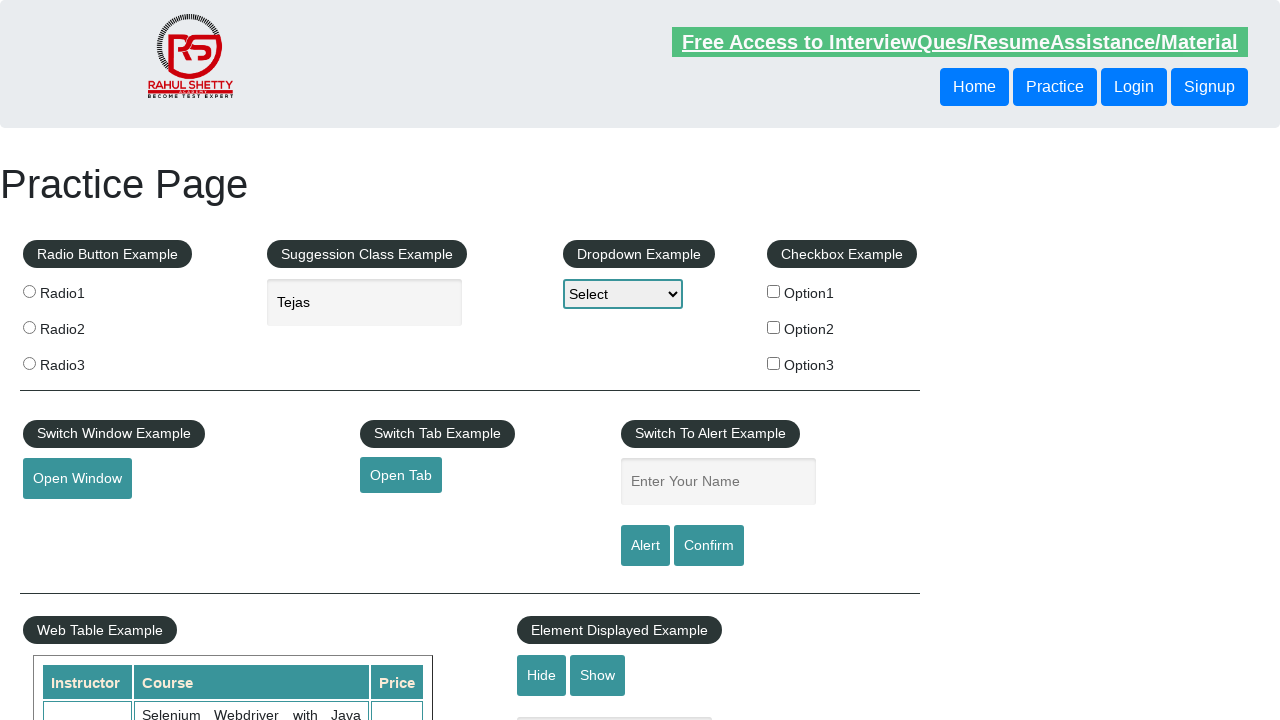

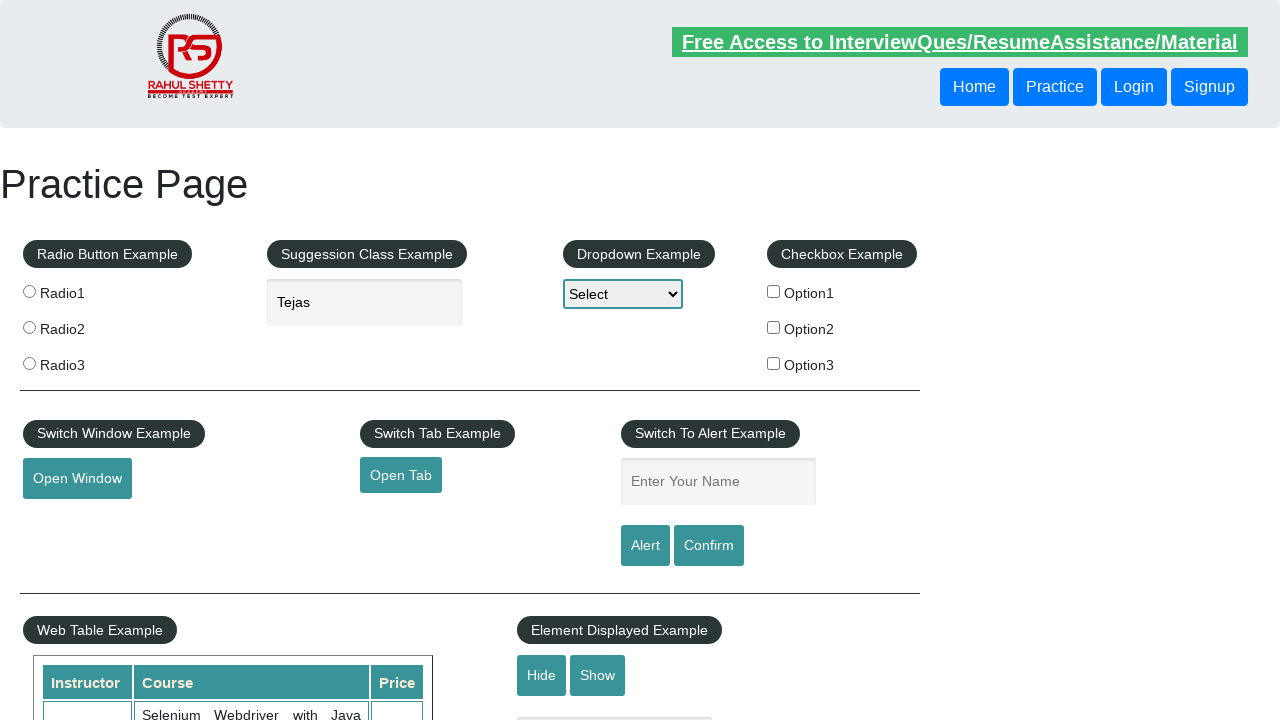